Tests that todo data persists after a page reload

Starting URL: https://demo.playwright.dev/todomvc

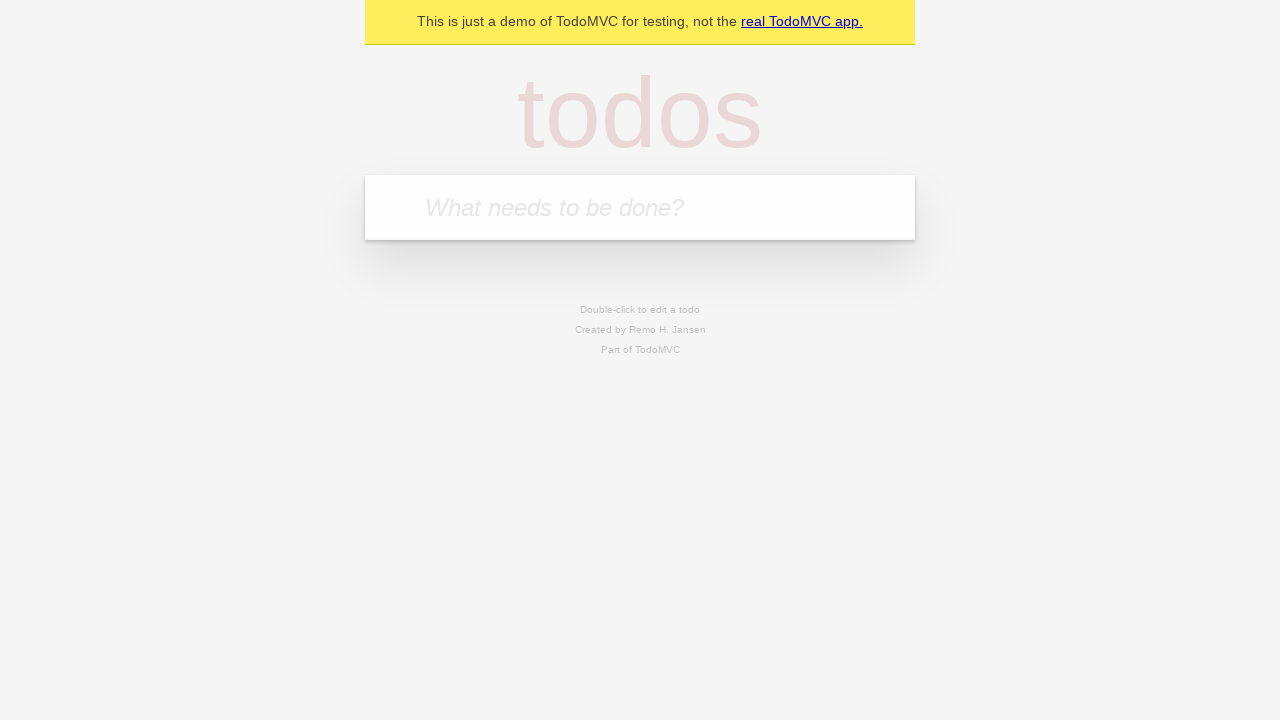

Filled todo input with 'buy some cheese' on internal:attr=[placeholder="What needs to be done?"i]
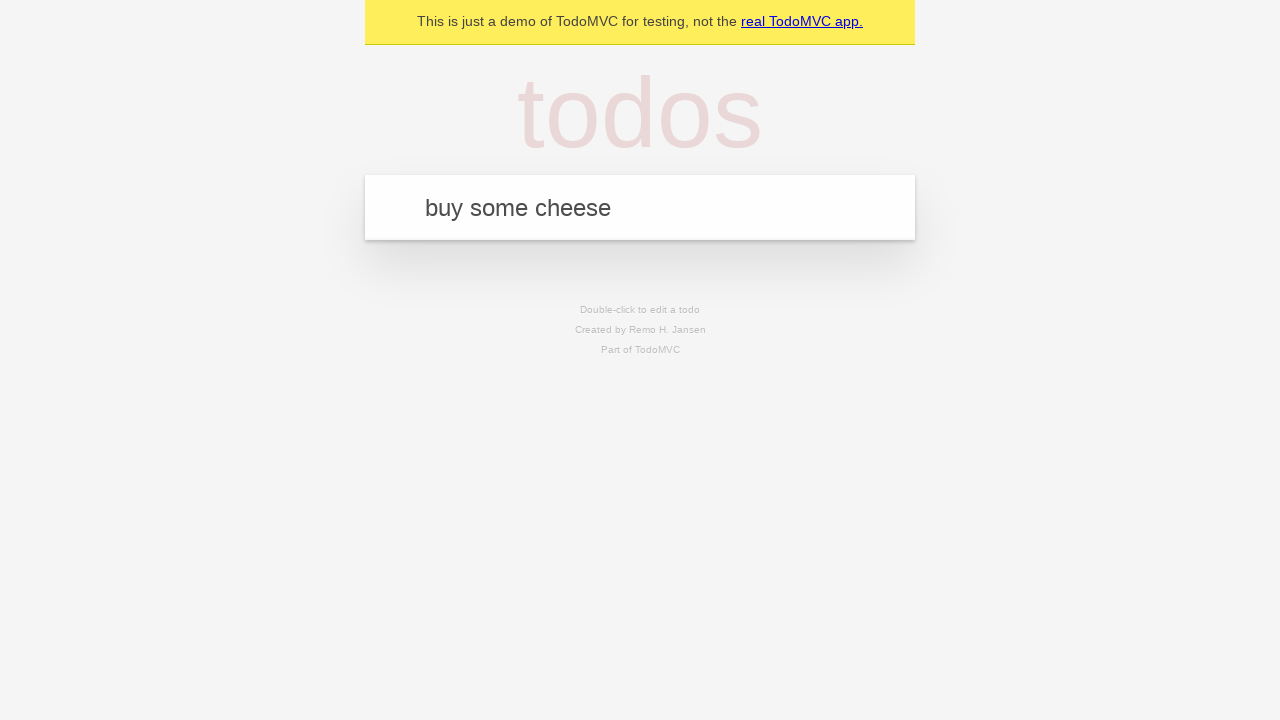

Pressed Enter to add todo 'buy some cheese' on internal:attr=[placeholder="What needs to be done?"i]
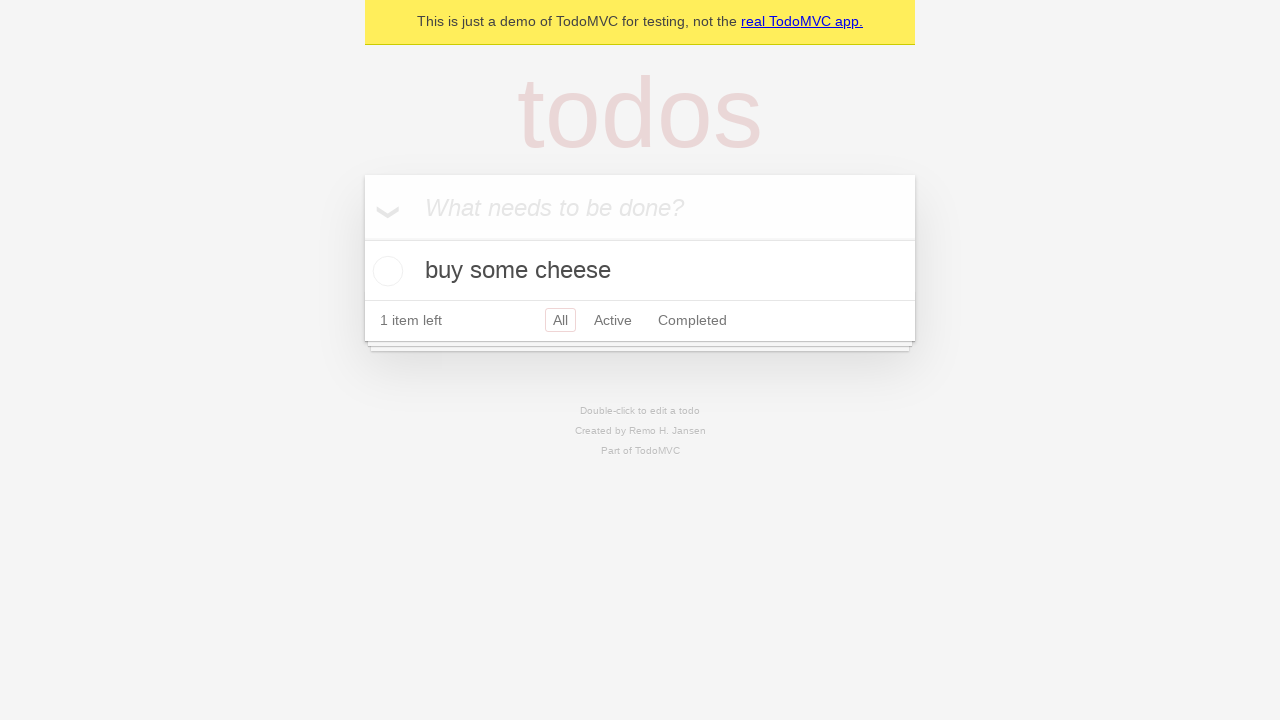

Filled todo input with 'feed the cat' on internal:attr=[placeholder="What needs to be done?"i]
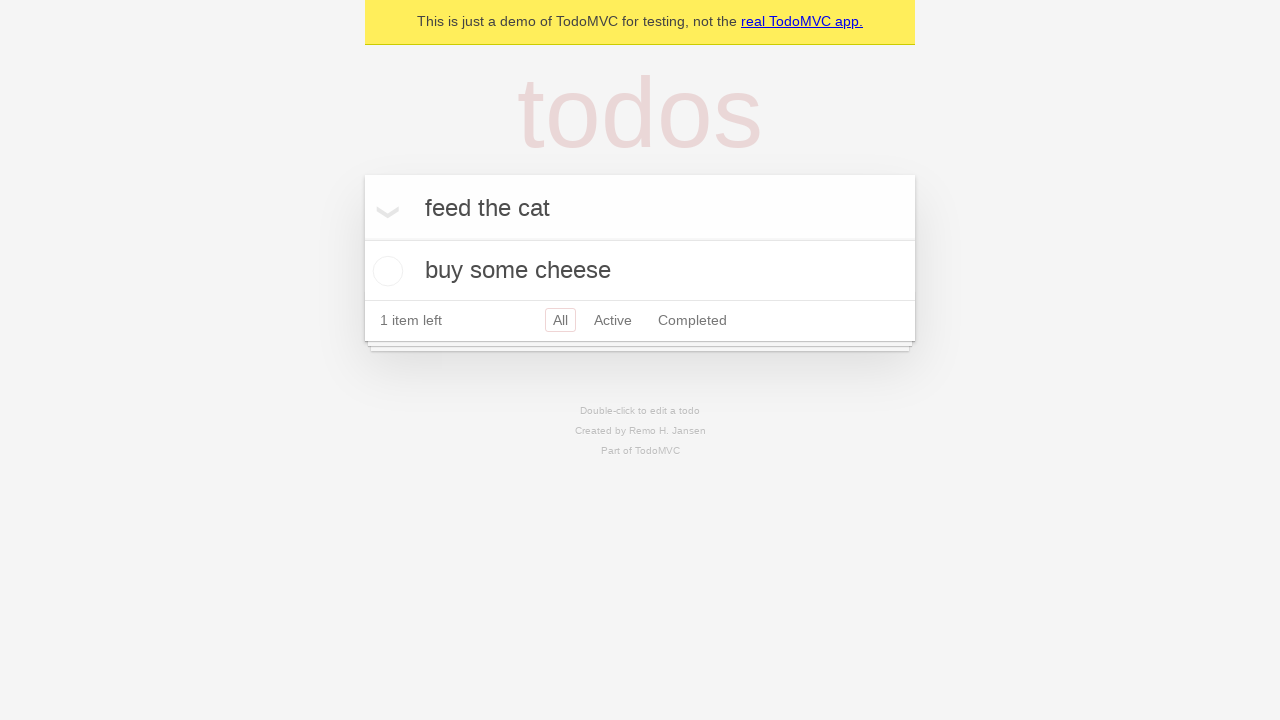

Pressed Enter to add todo 'feed the cat' on internal:attr=[placeholder="What needs to be done?"i]
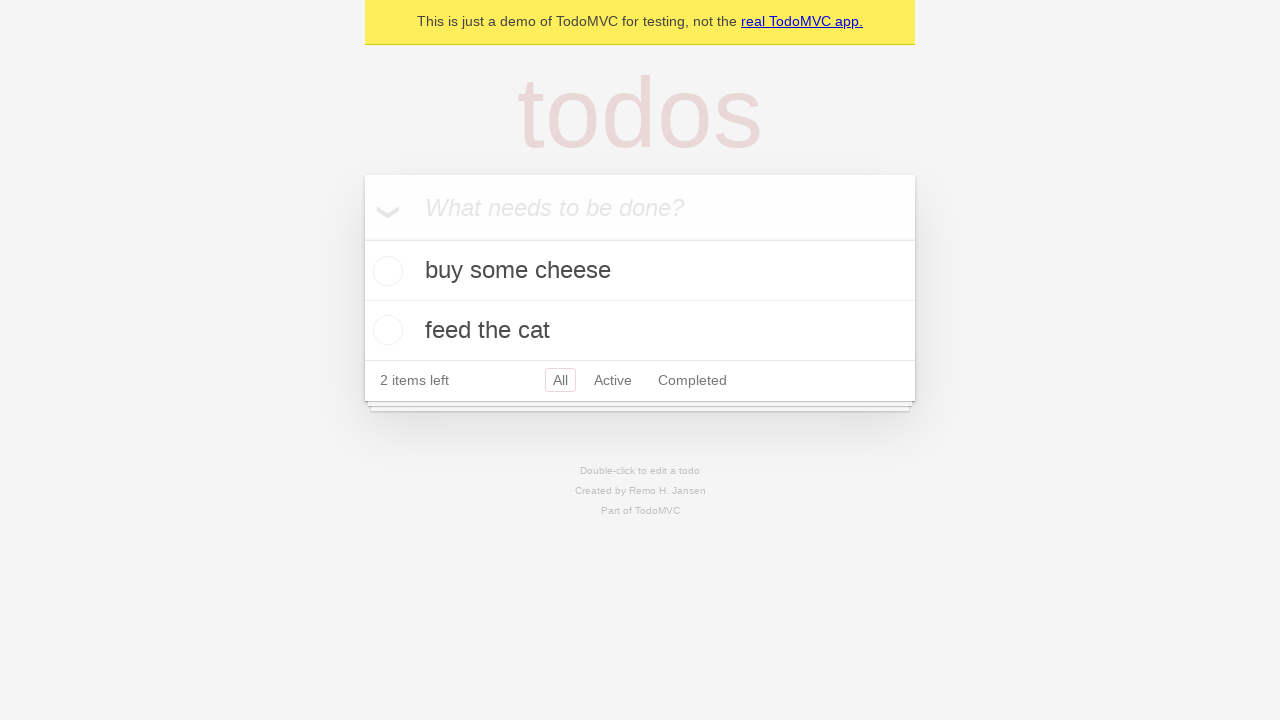

Waited for 2 todo items to appear in the list
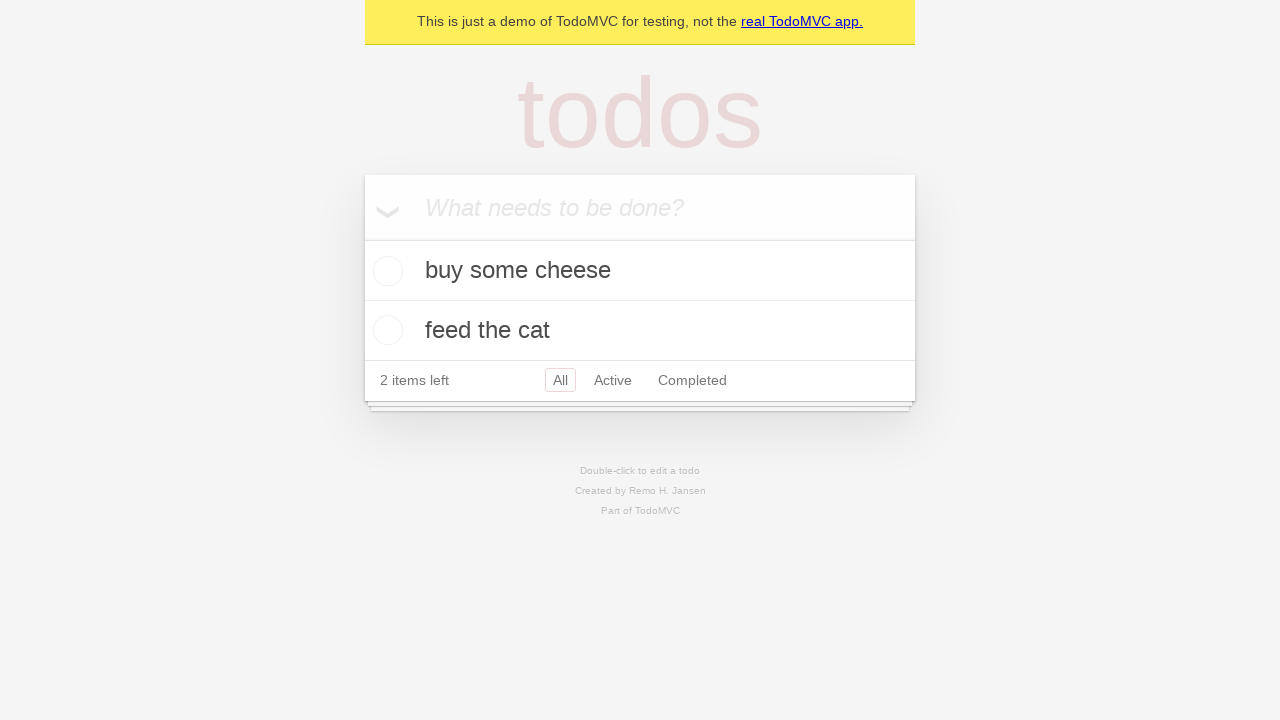

Checked the checkbox for the first todo item at (385, 271) on internal:testid=[data-testid="todo-item"s] >> nth=0 >> internal:role=checkbox
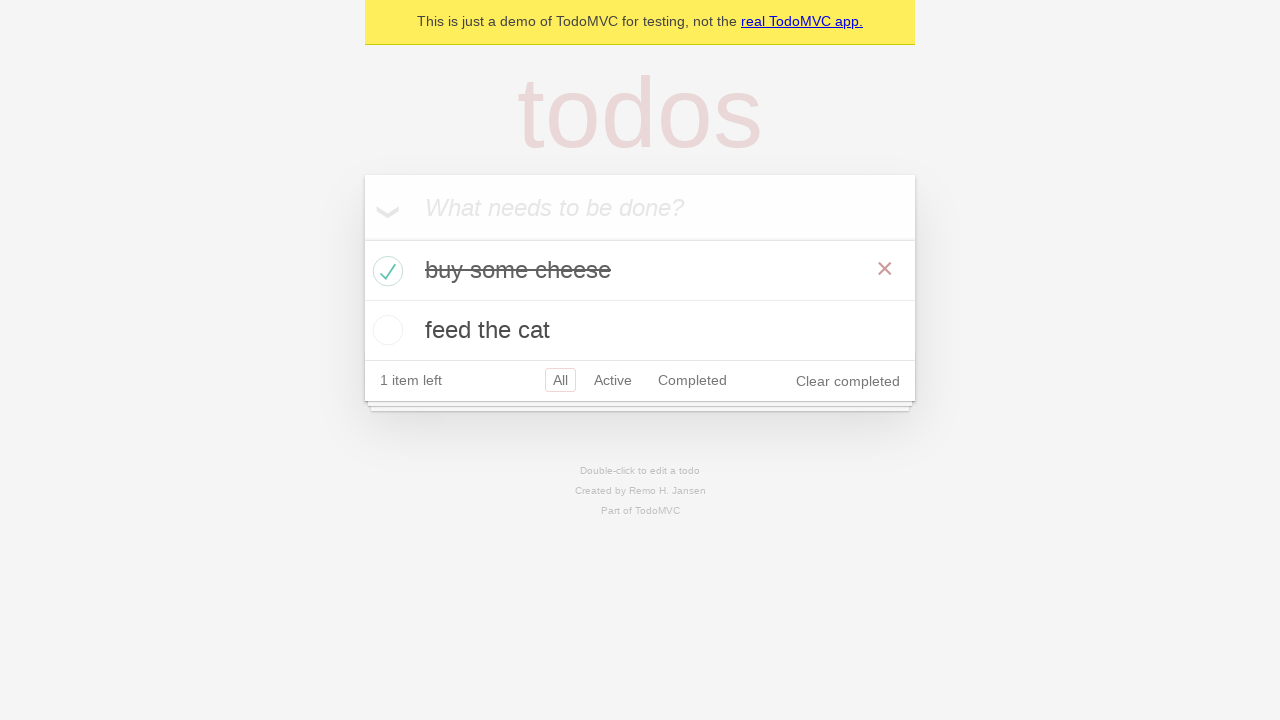

Reloaded the page to test data persistence
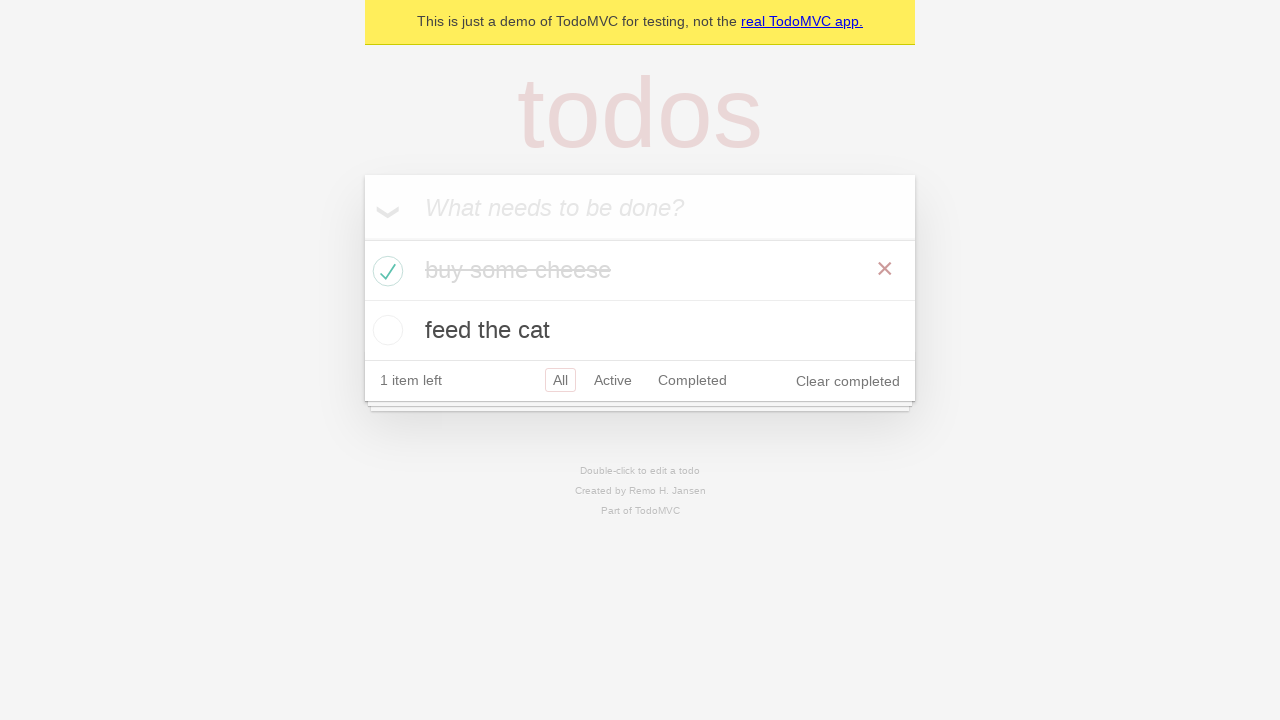

Verified that 2 todo items persisted after page reload
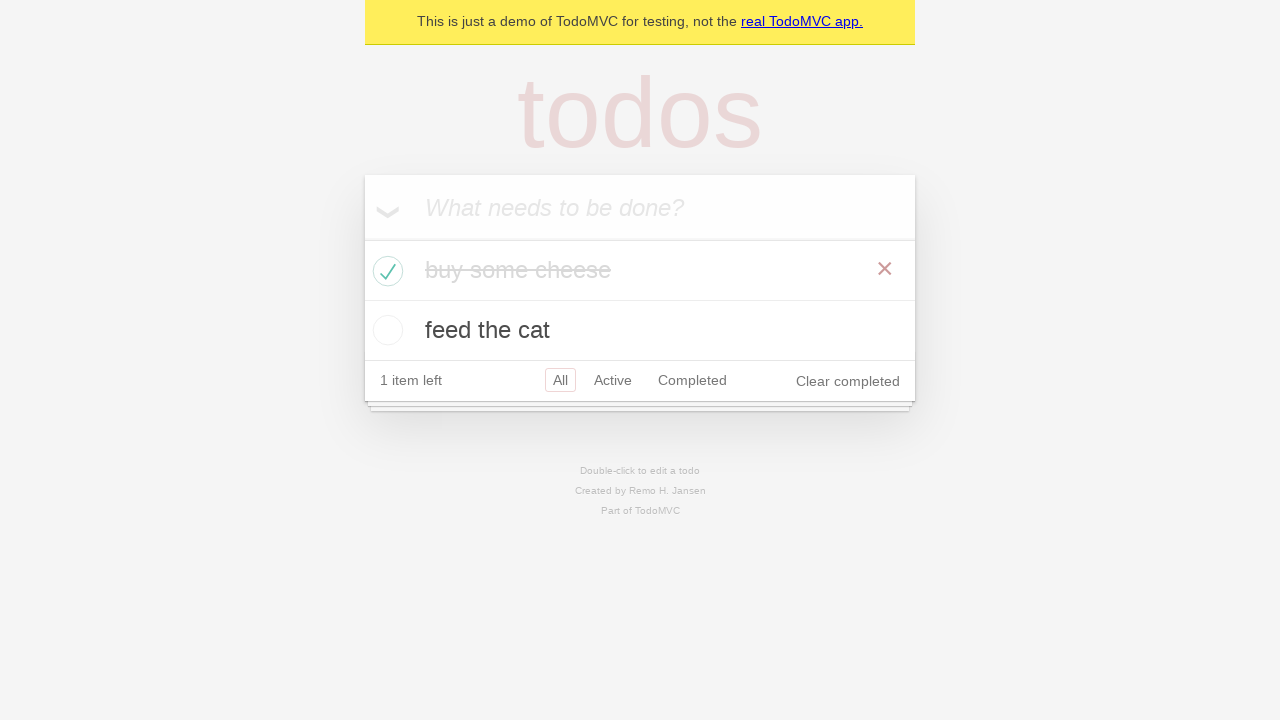

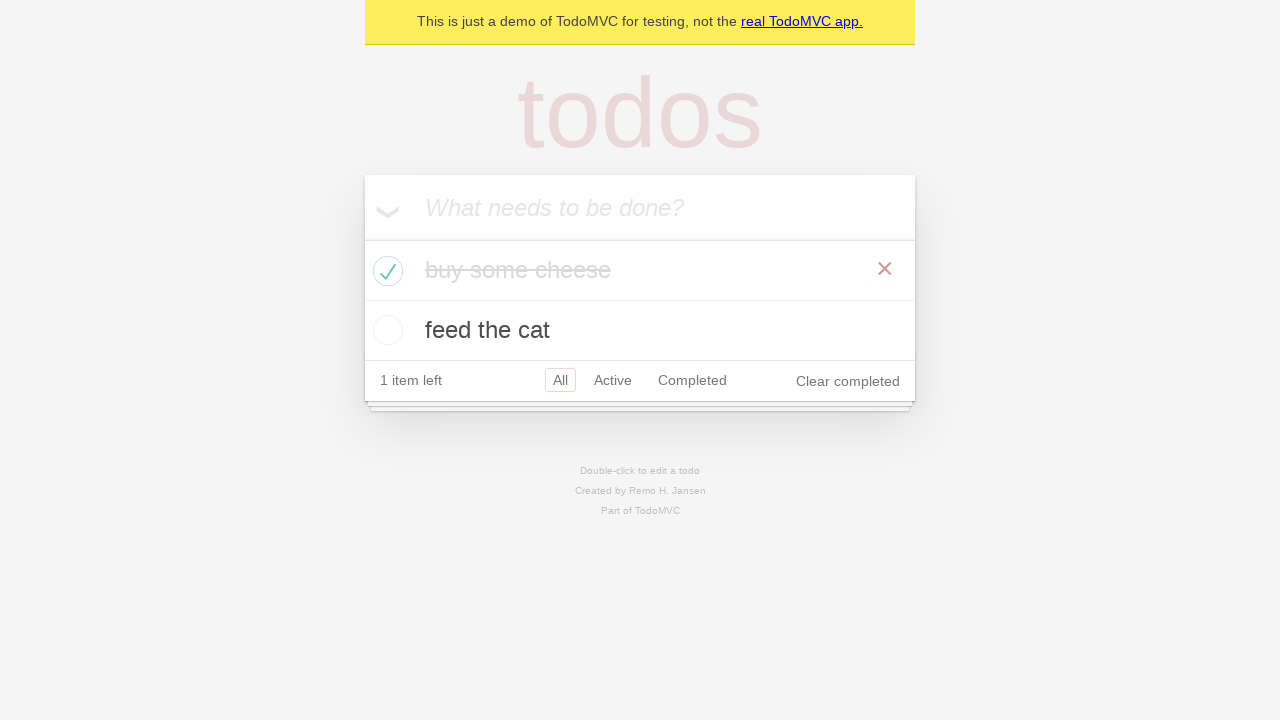